Tests add/remove functionality by adding 5 elements and then removing 3 random ones

Starting URL: https://the-internet.herokuapp.com/add_remove_elements/

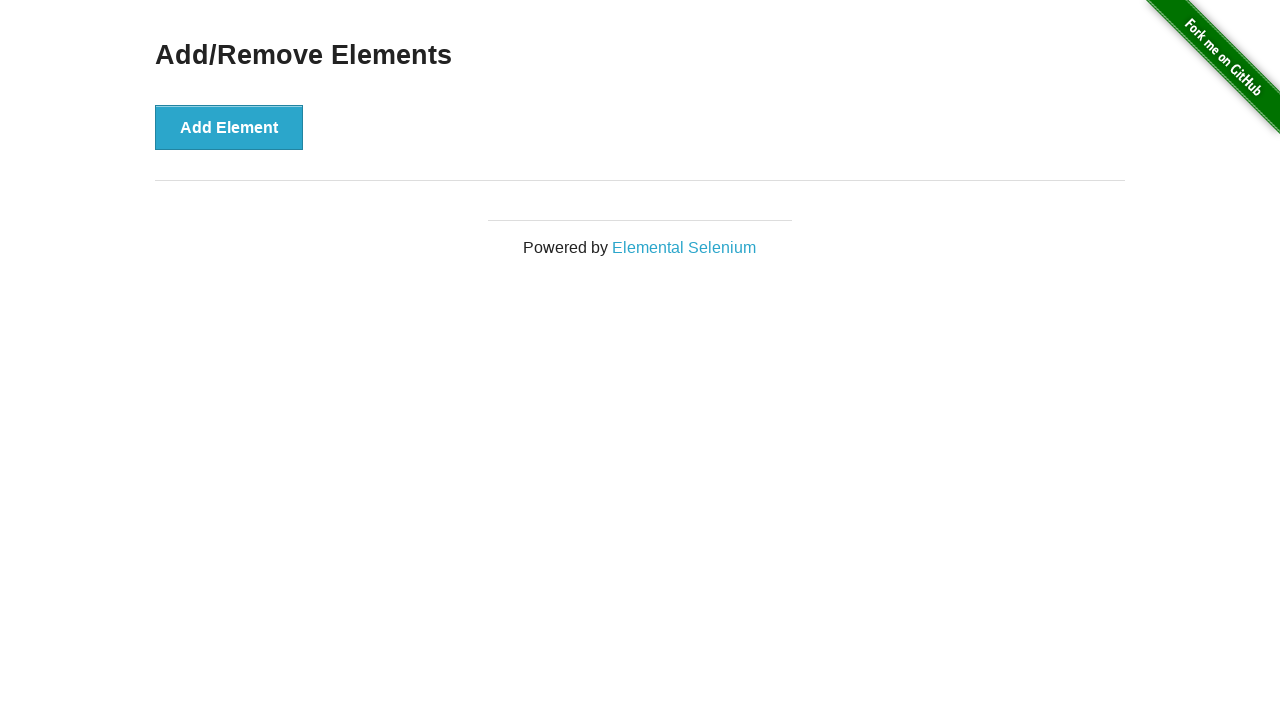

Clicked add element button (addition 1/5) at (229, 127) on button[onclick='addElement()']
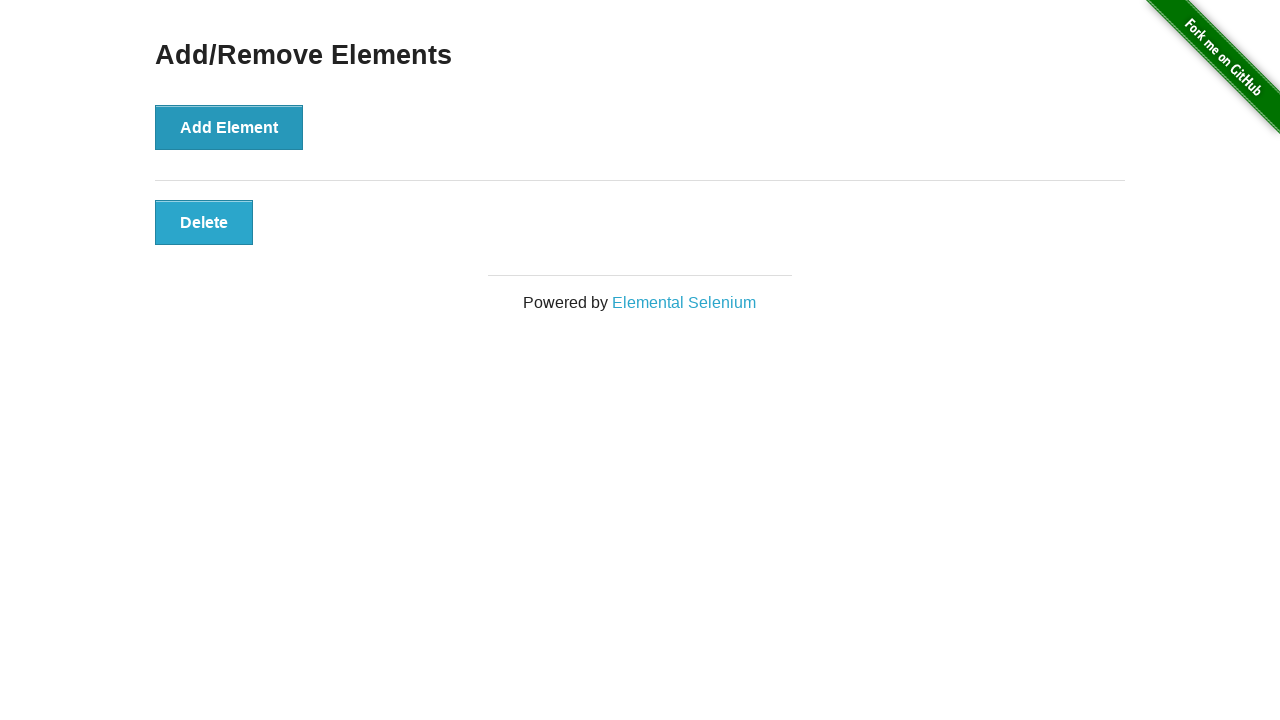

Clicked add element button (addition 2/5) at (229, 127) on button[onclick='addElement()']
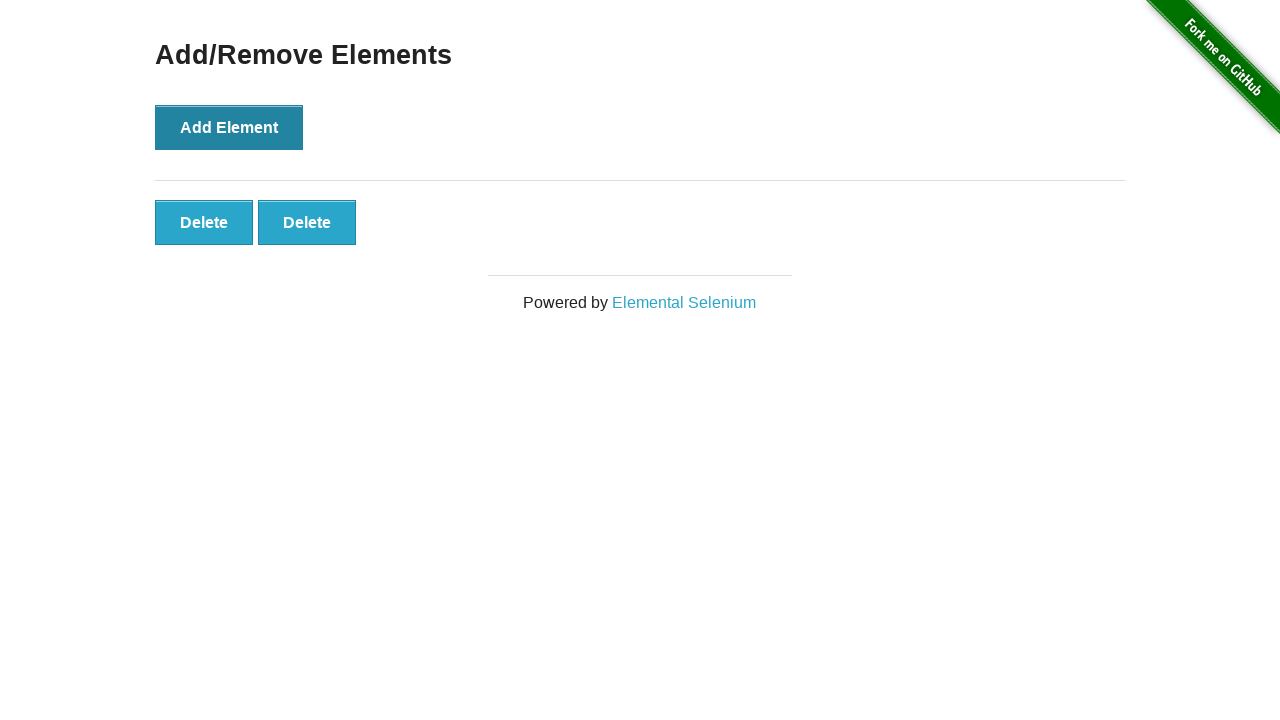

Clicked add element button (addition 3/5) at (229, 127) on button[onclick='addElement()']
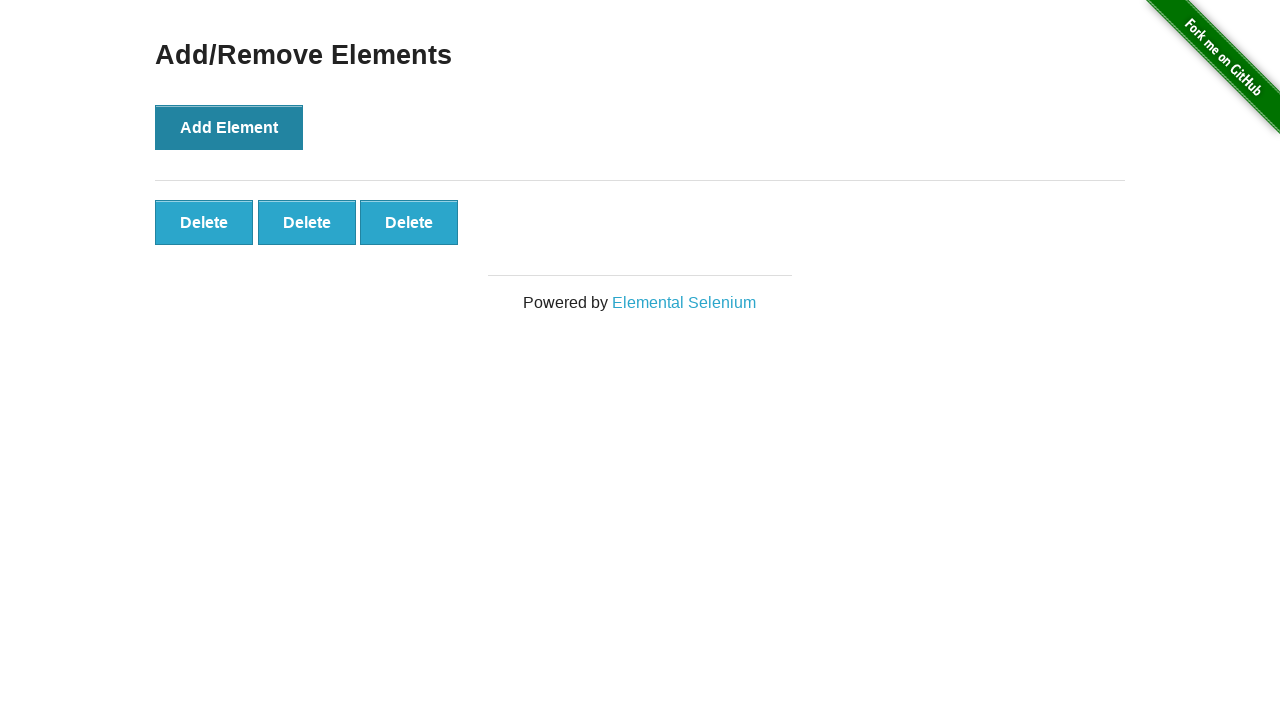

Clicked add element button (addition 4/5) at (229, 127) on button[onclick='addElement()']
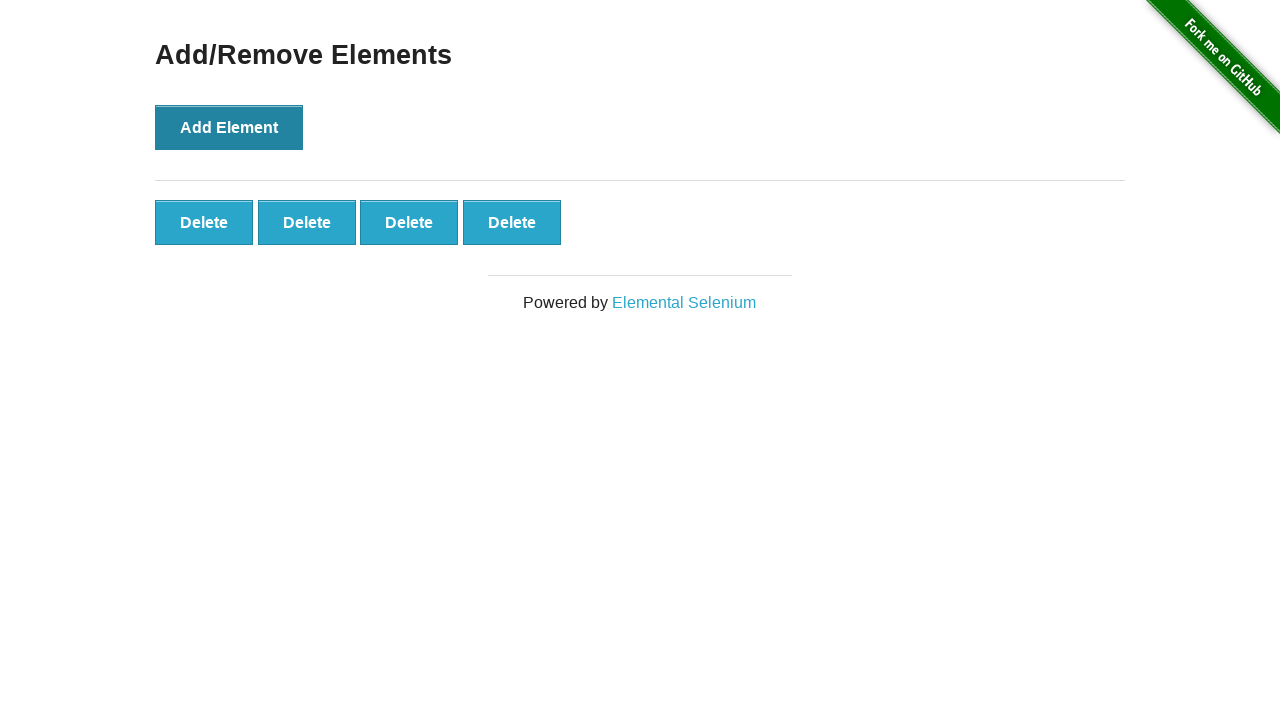

Clicked add element button (addition 5/5) at (229, 127) on button[onclick='addElement()']
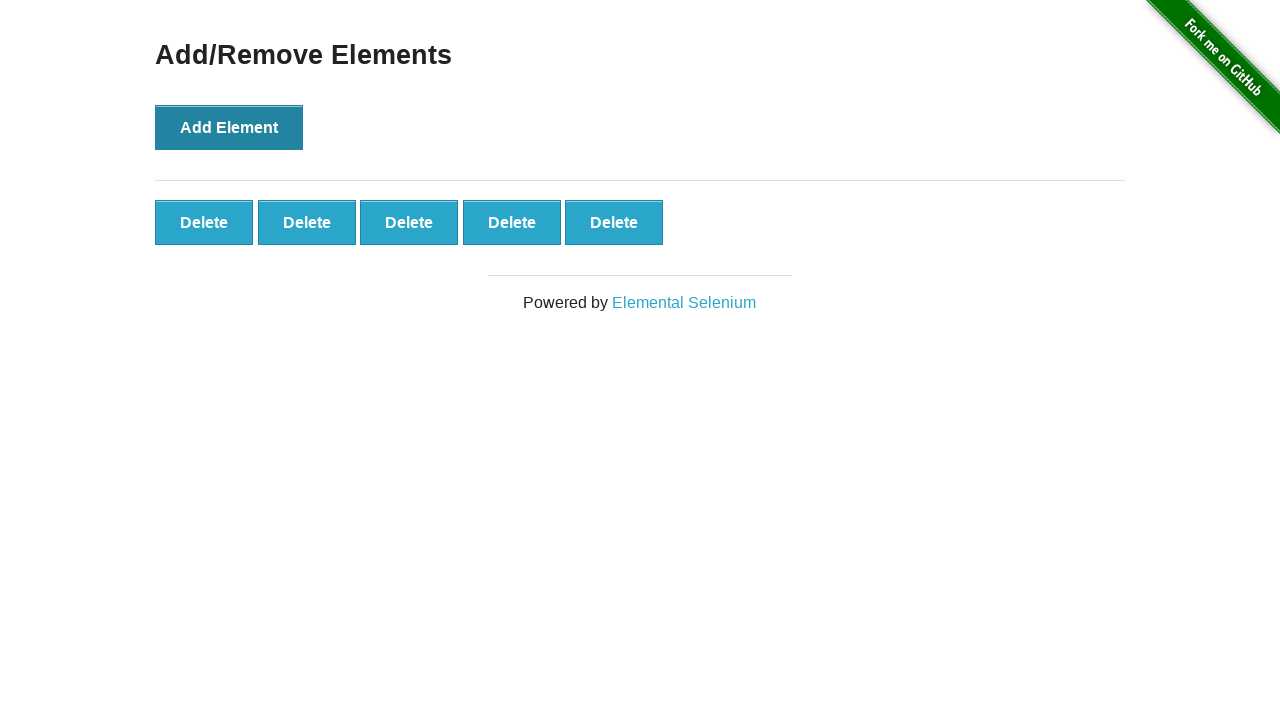

Clicked delete button at random index 2 (removal 1/3) at (409, 222) on button[onclick='deleteElement()'] >> nth=2
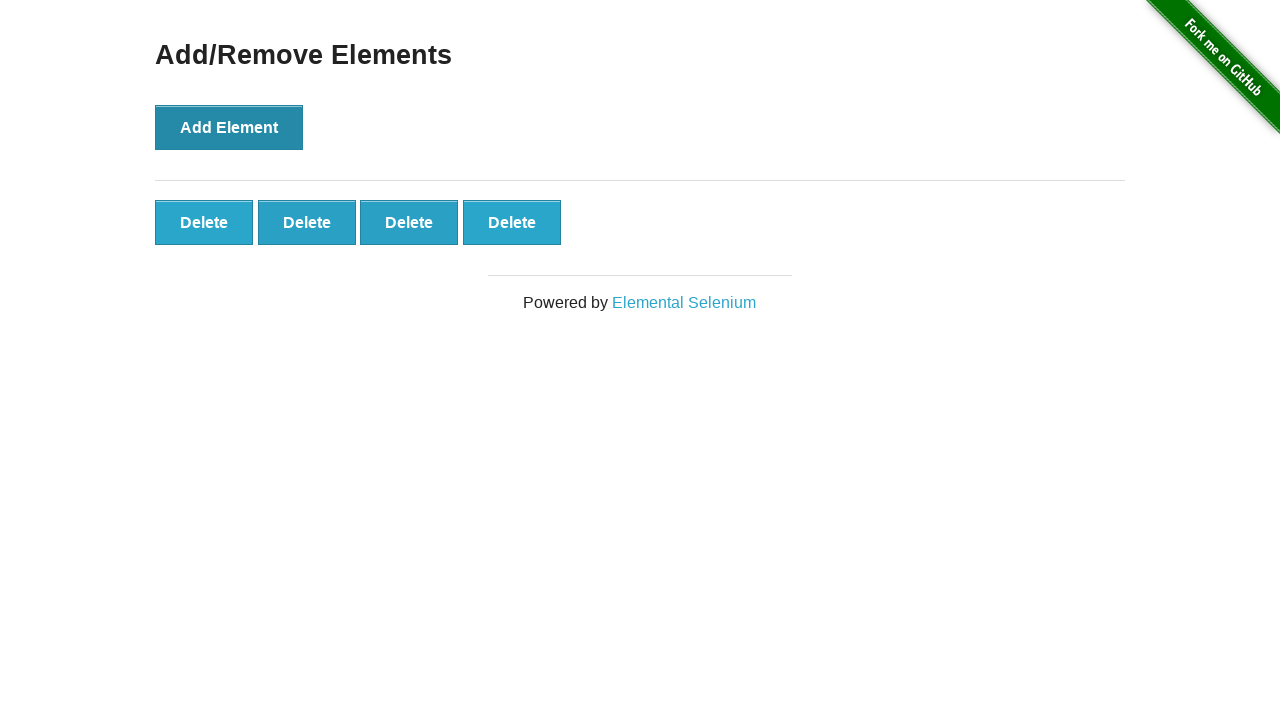

Clicked delete button at random index 2 (removal 2/3) at (409, 222) on button[onclick='deleteElement()'] >> nth=2
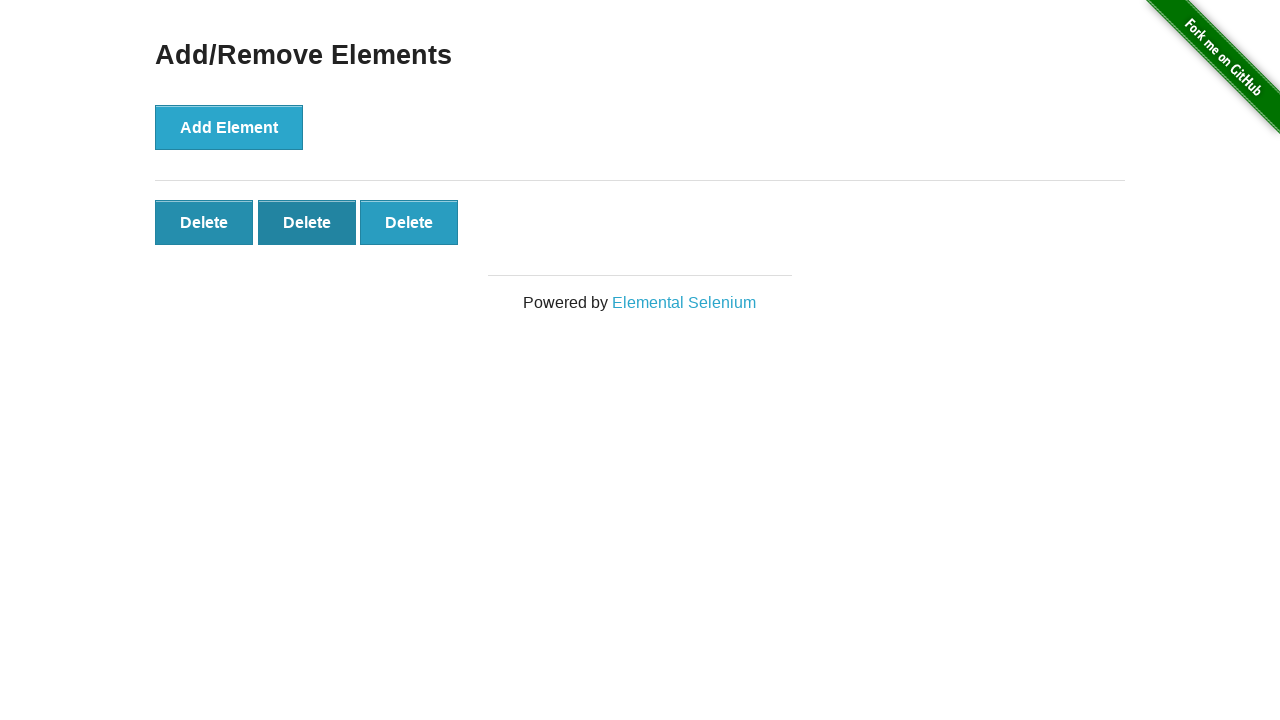

Clicked delete button at random index 1 (removal 3/3) at (307, 222) on button[onclick='deleteElement()'] >> nth=1
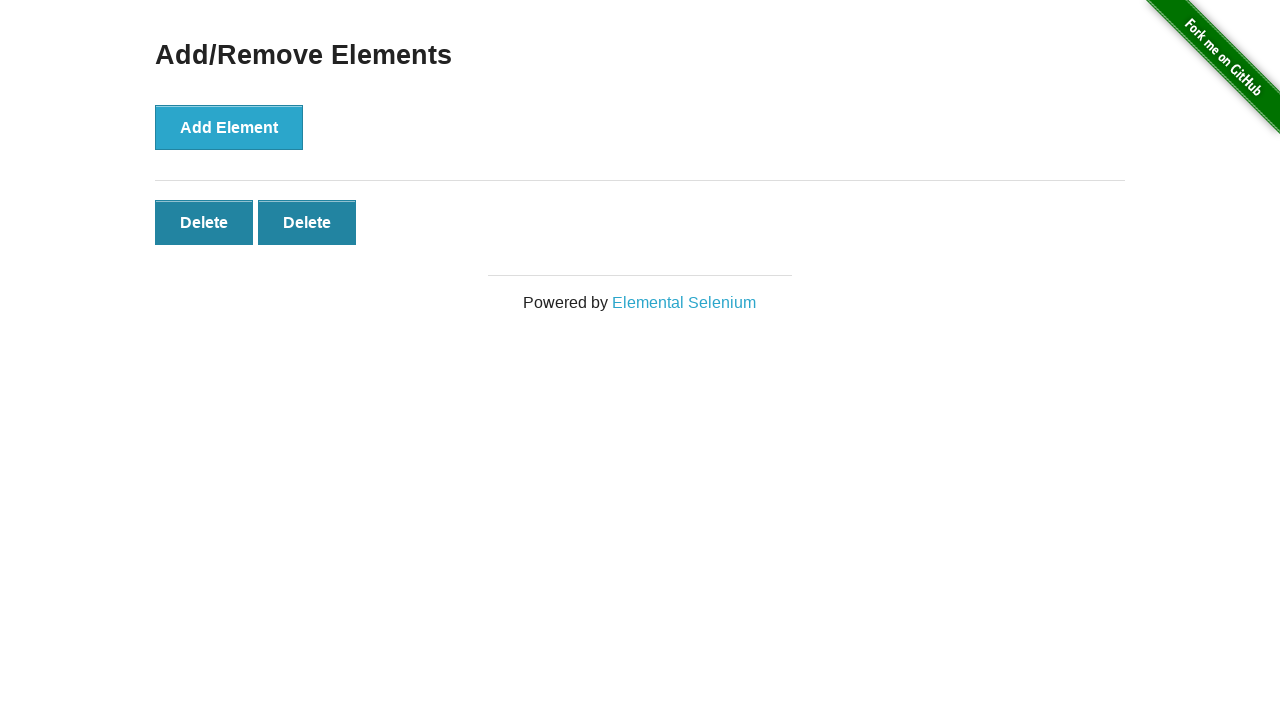

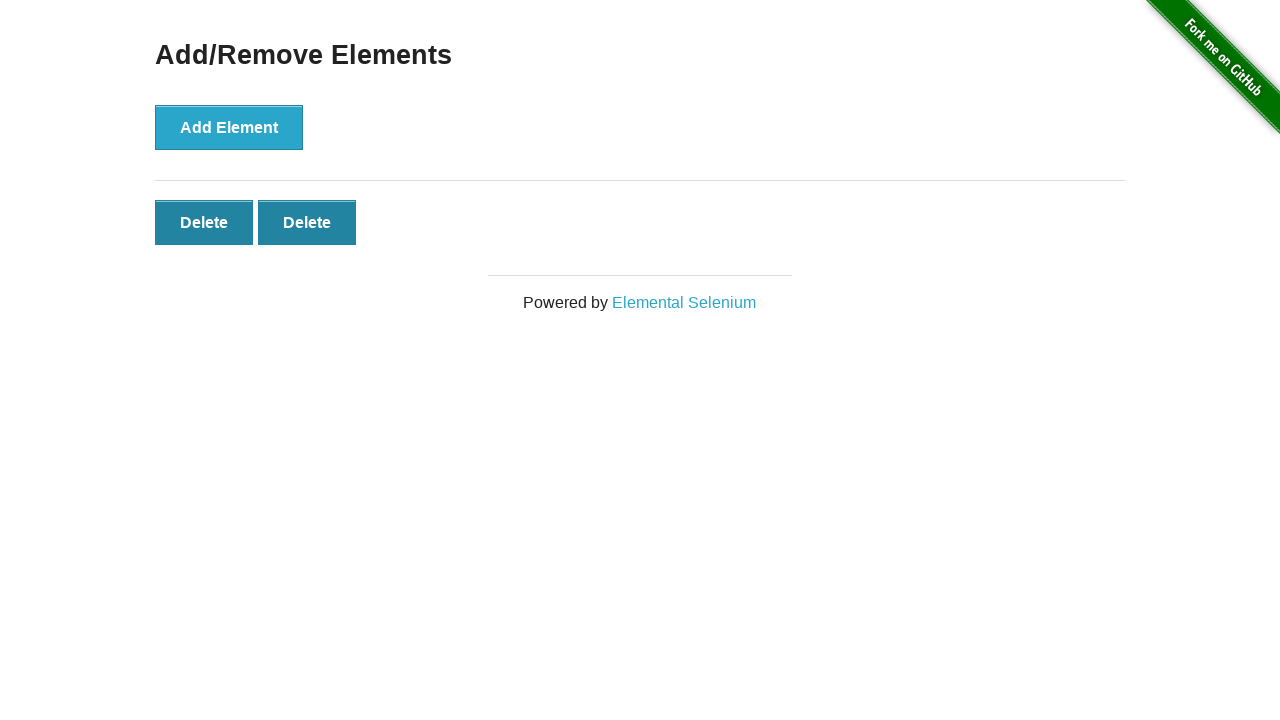